Tests shadow DOM interaction by scrolling to a shadow host element, accessing a link within the shadow DOM, and clicking it to navigate to a new page

Starting URL: https://testautomationpractice.blogspot.com/

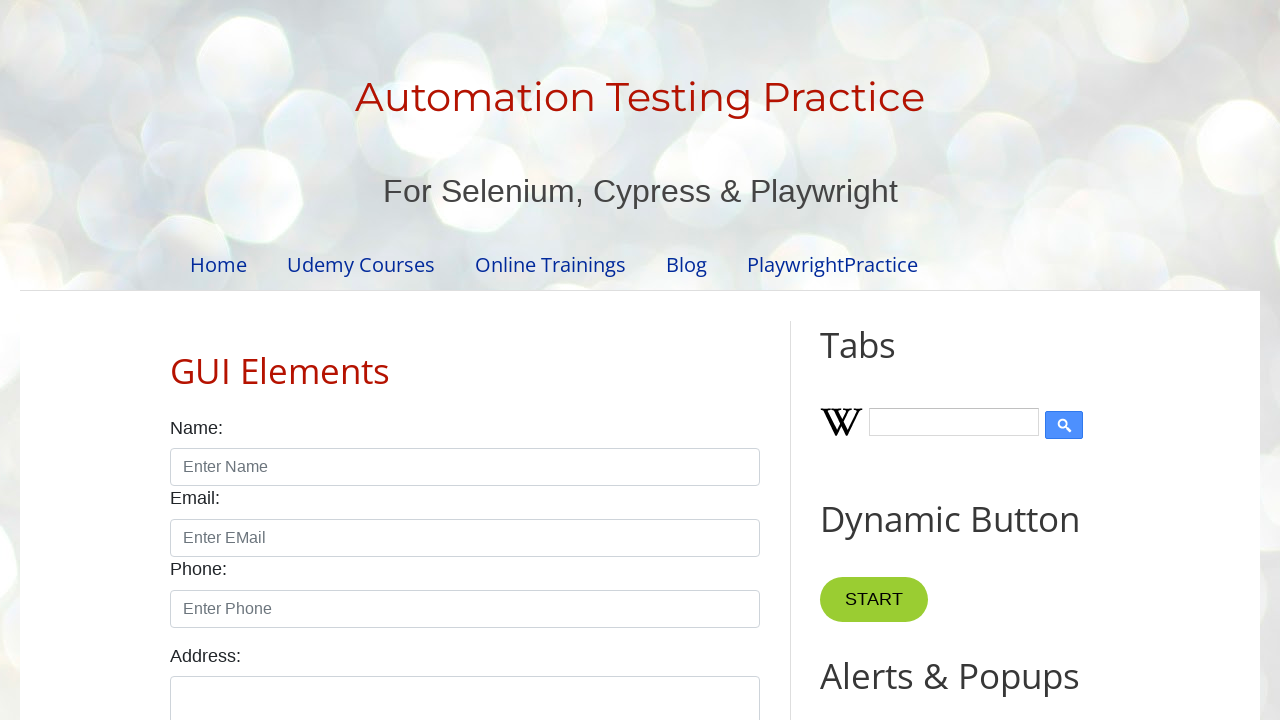

Scrolled to ShadowDOM section heading
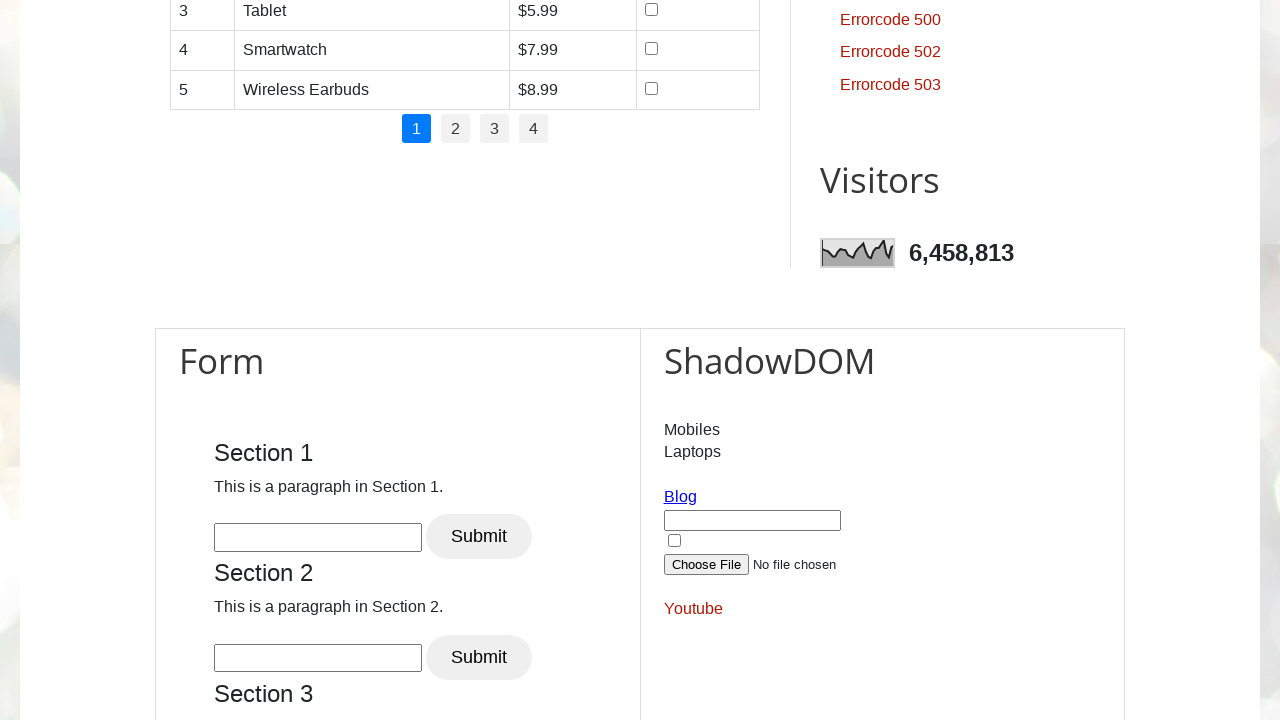

Accessed shadow DOM and clicked link within shadow root to navigate to pavantestingtools.com
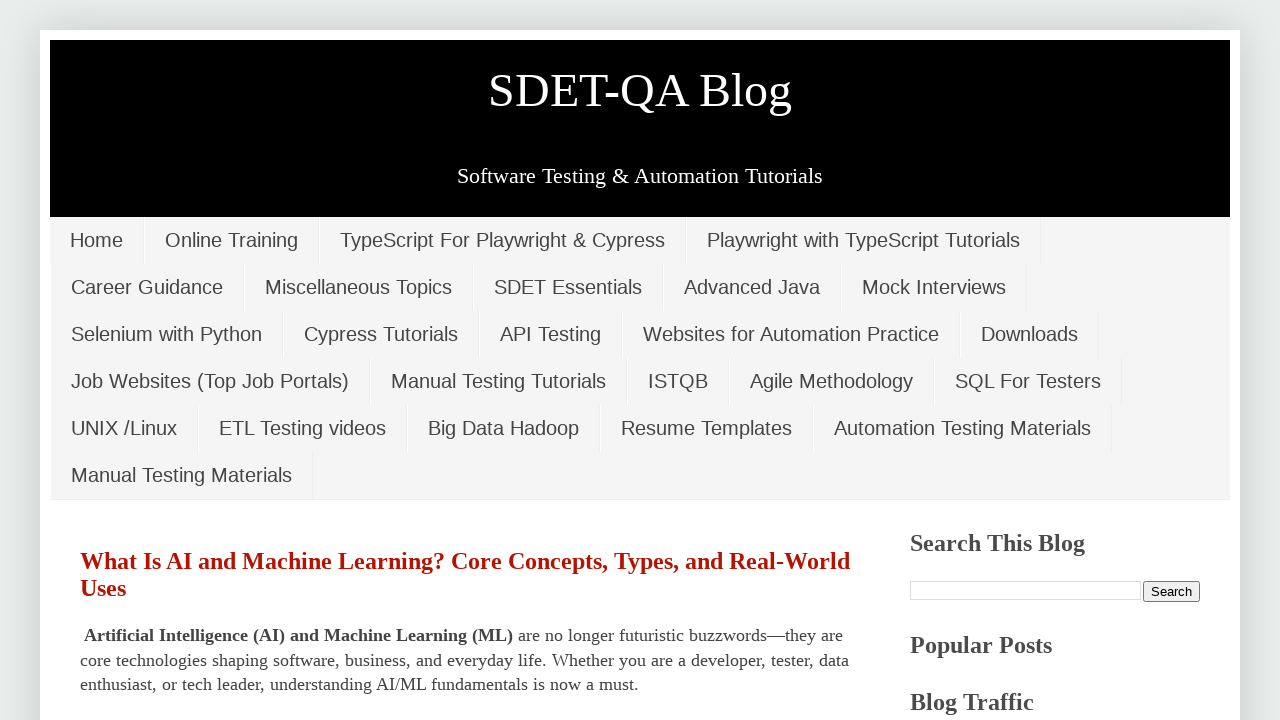

Waited for page to complete loading after navigation
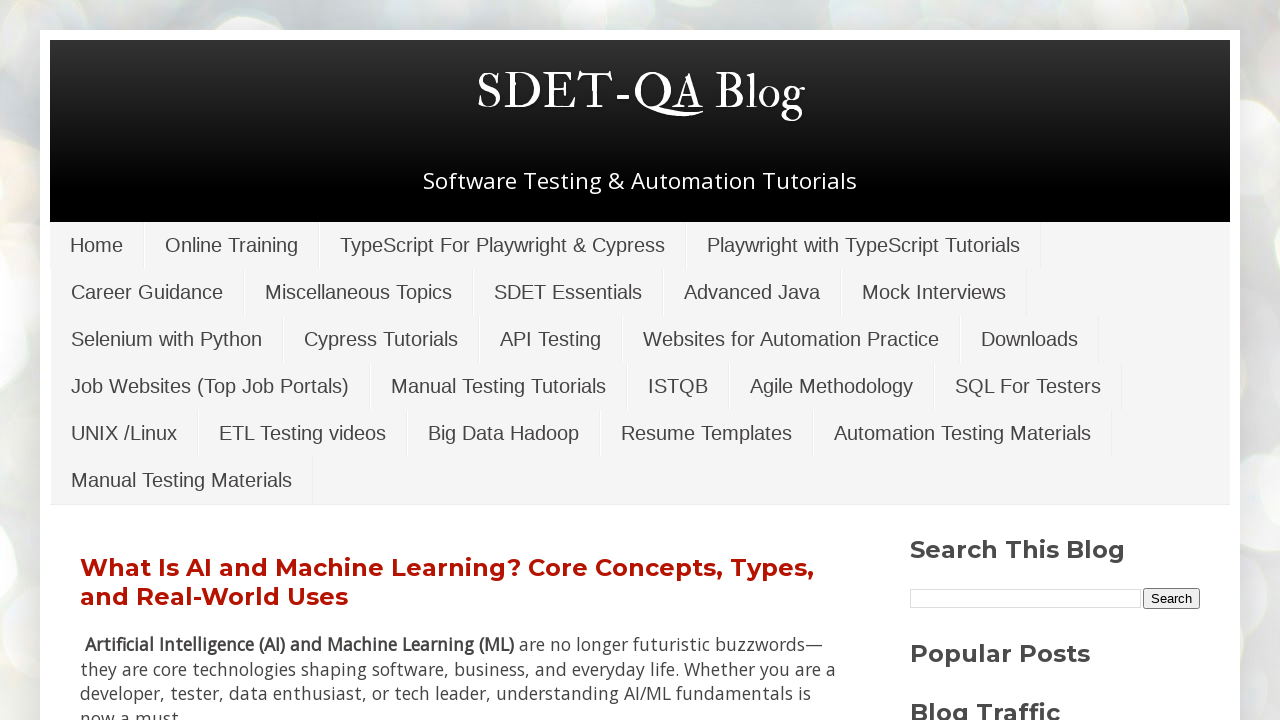

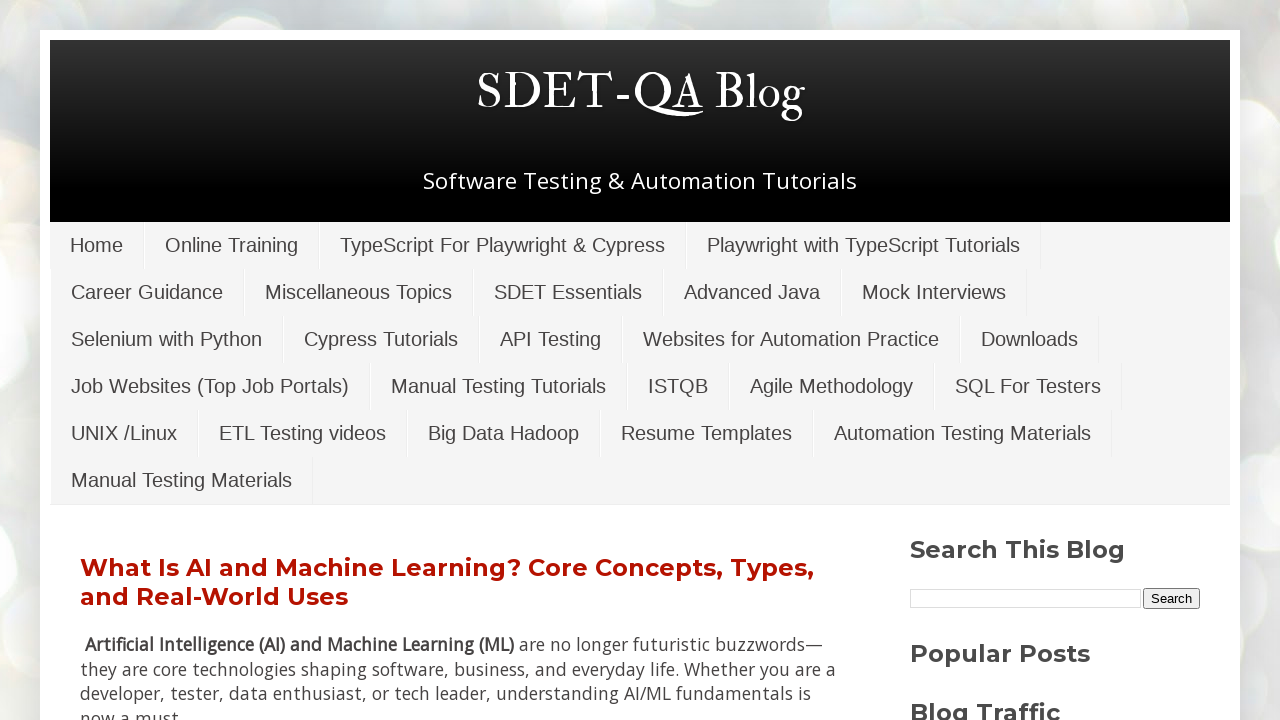